Navigates to the Rahul Shetty Academy Selenium Practice e-commerce page and verifies it loads successfully.

Starting URL: https://rahulshettyacademy.com/seleniumPractise/#/

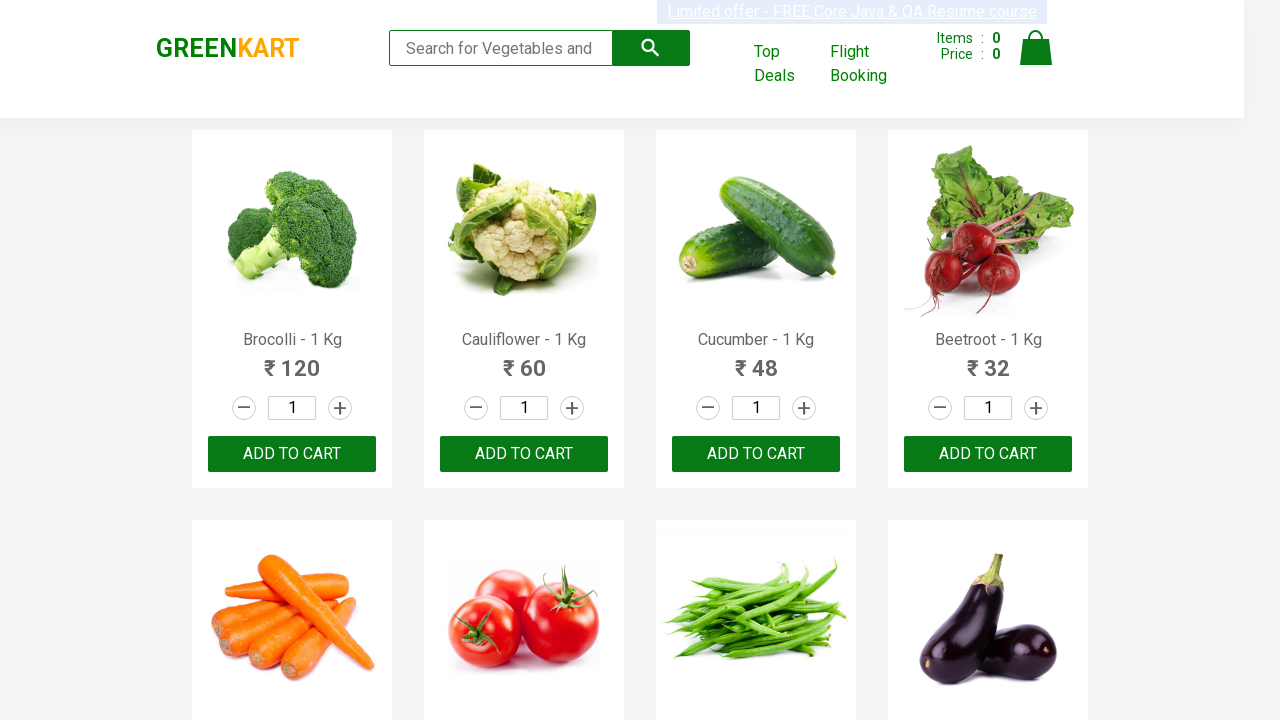

Waited for search keyword element to load on Rahul Shetty Academy e-commerce page
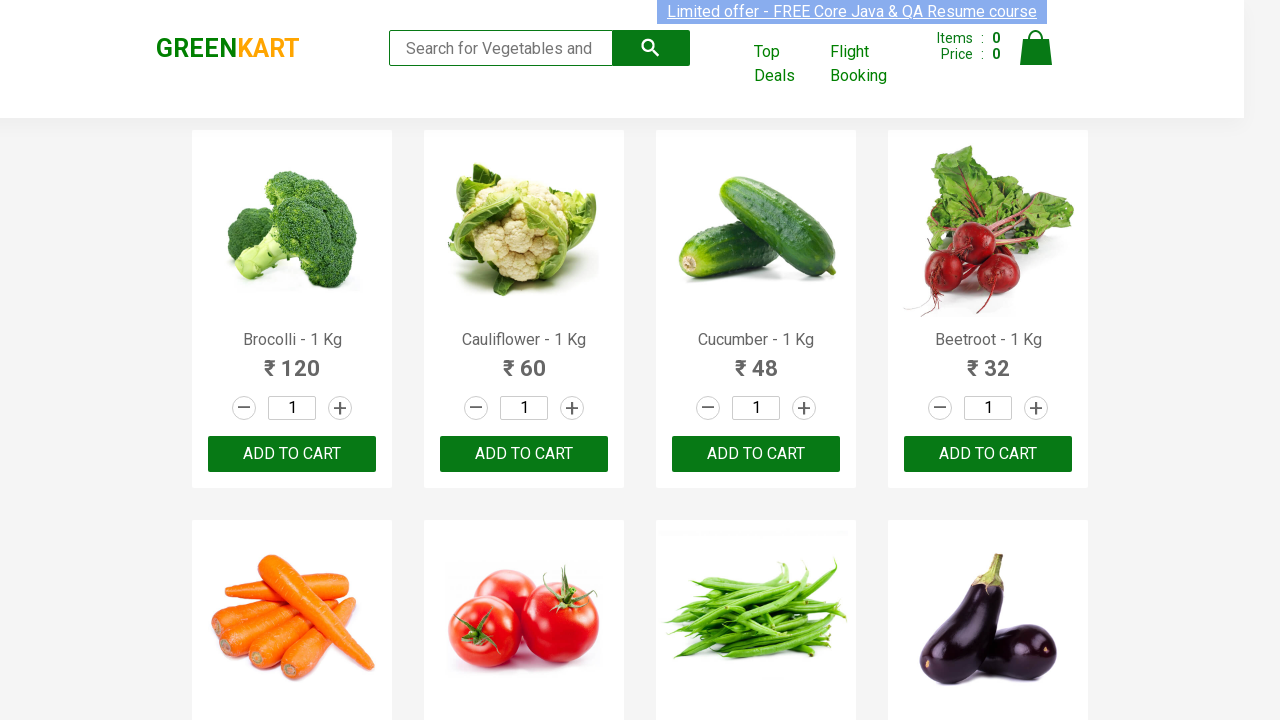

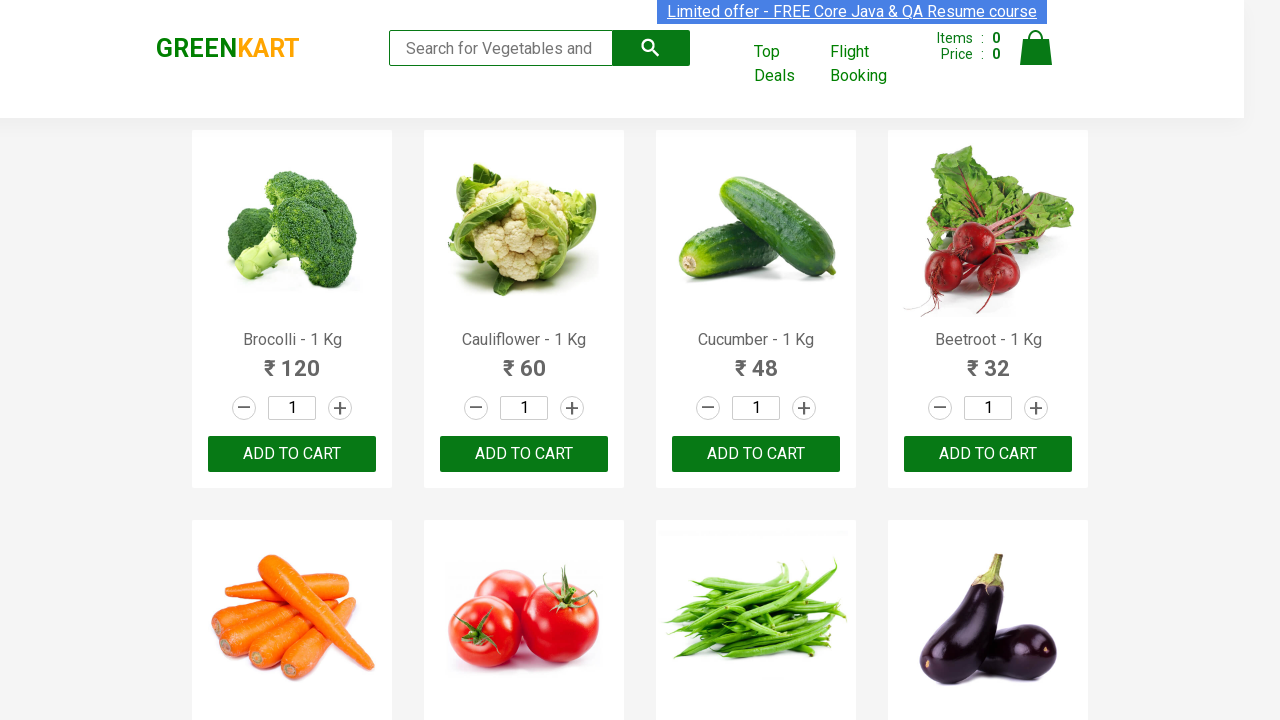